Tests Mailchimp registration form by filling in email, username, and password fields and submitting the form

Starting URL: https://login.mailchimp.com/signup/

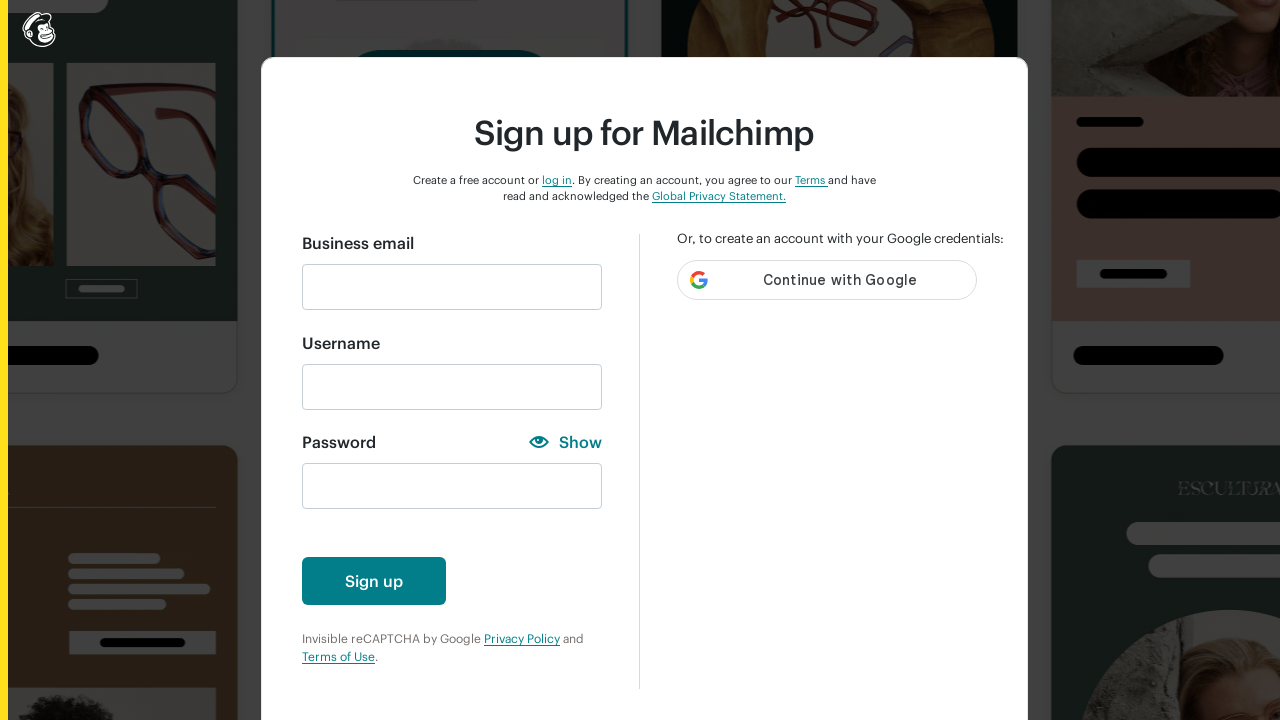

Filled email field with 'testuser2024@example.com' on #email
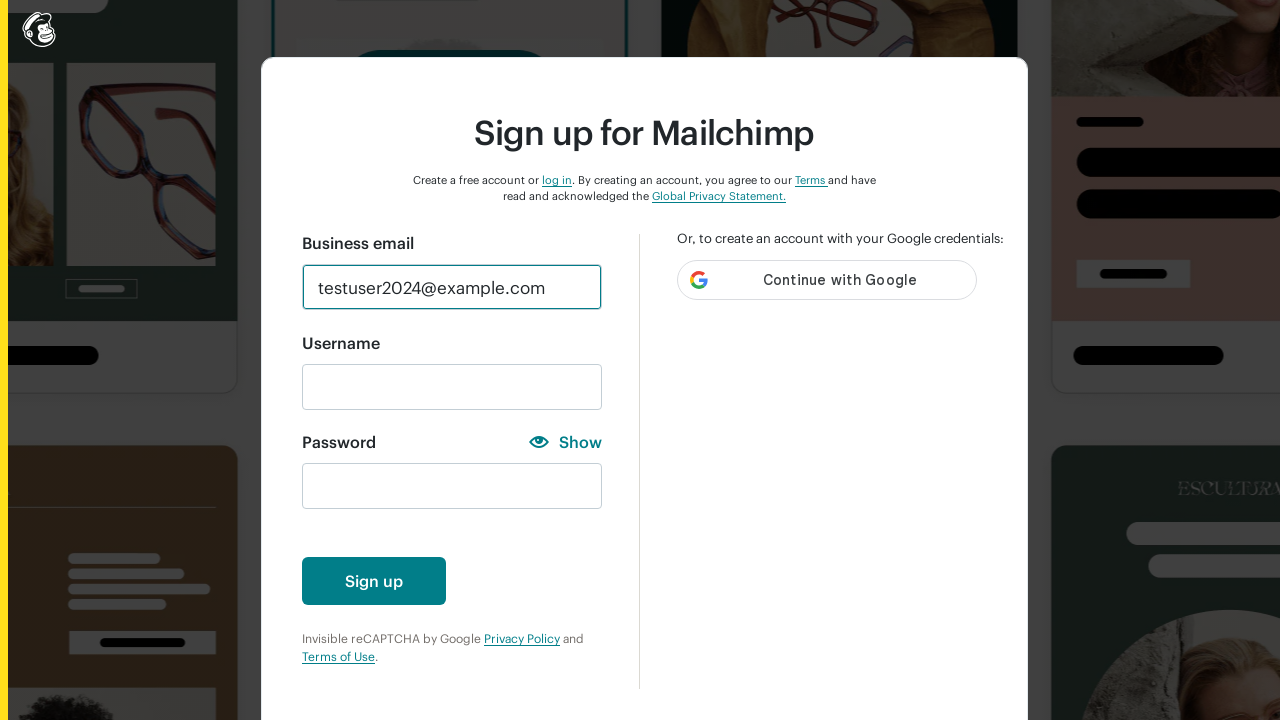

Cleared username field on #new_username
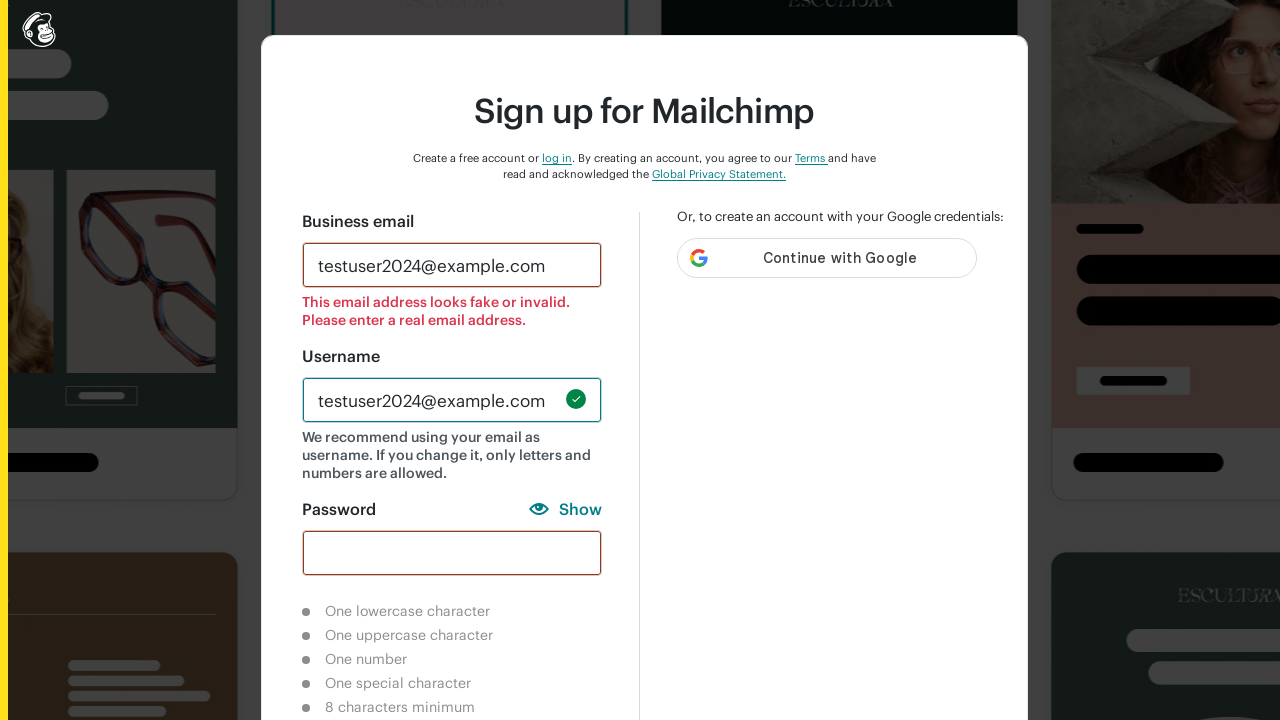

Filled username field with 'testusername2024' on #new_username
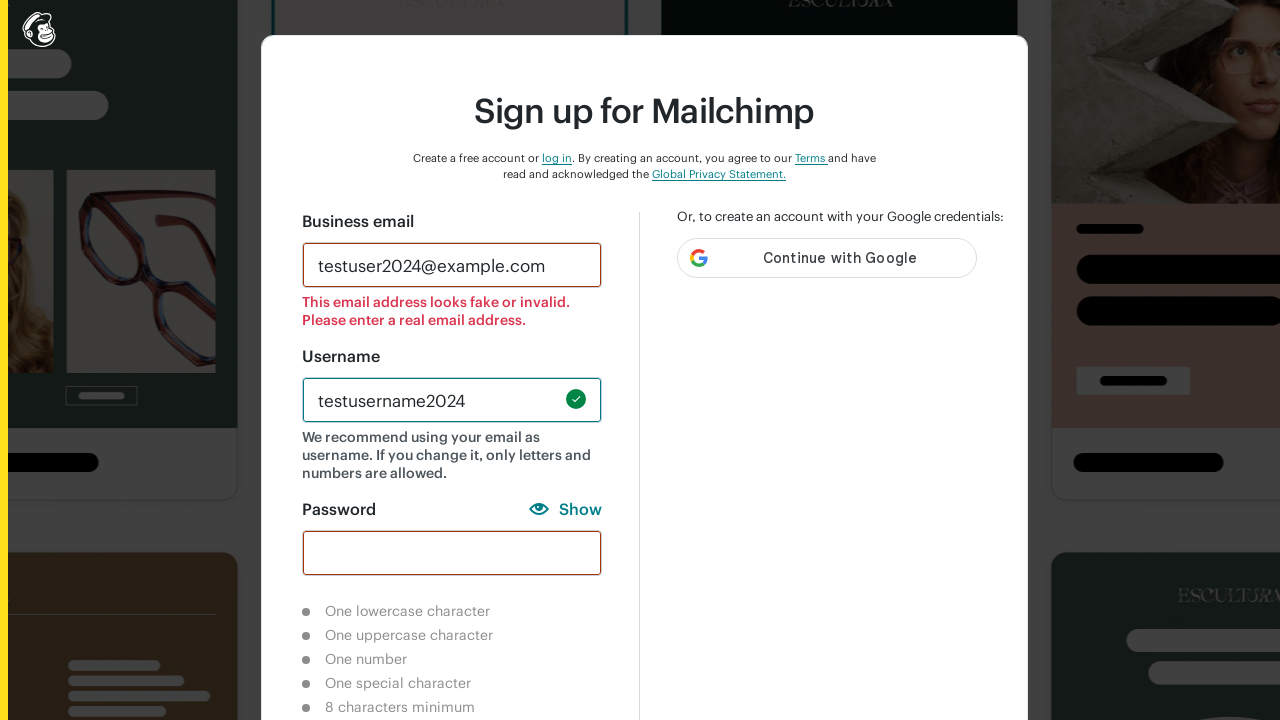

Filled password field with 'SecurePass123!' on #new_password
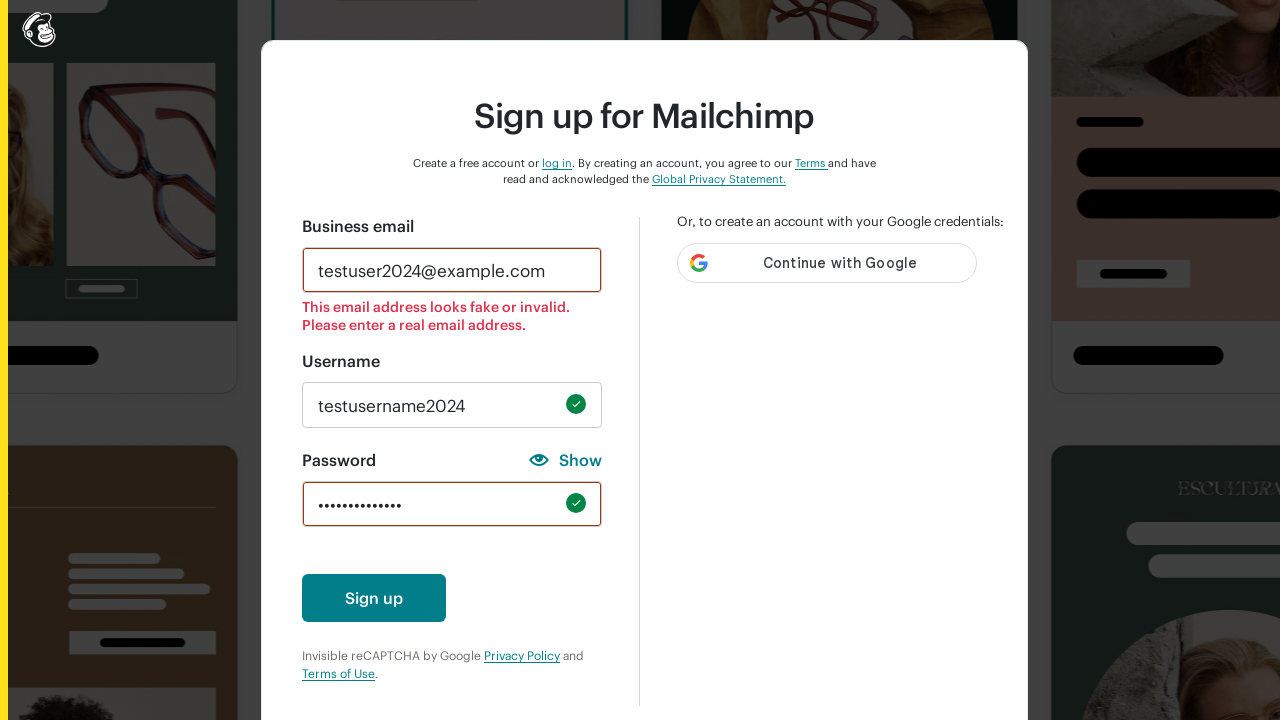

Clicked sign up button to submit registration form at (374, 598) on #create-account-enabled
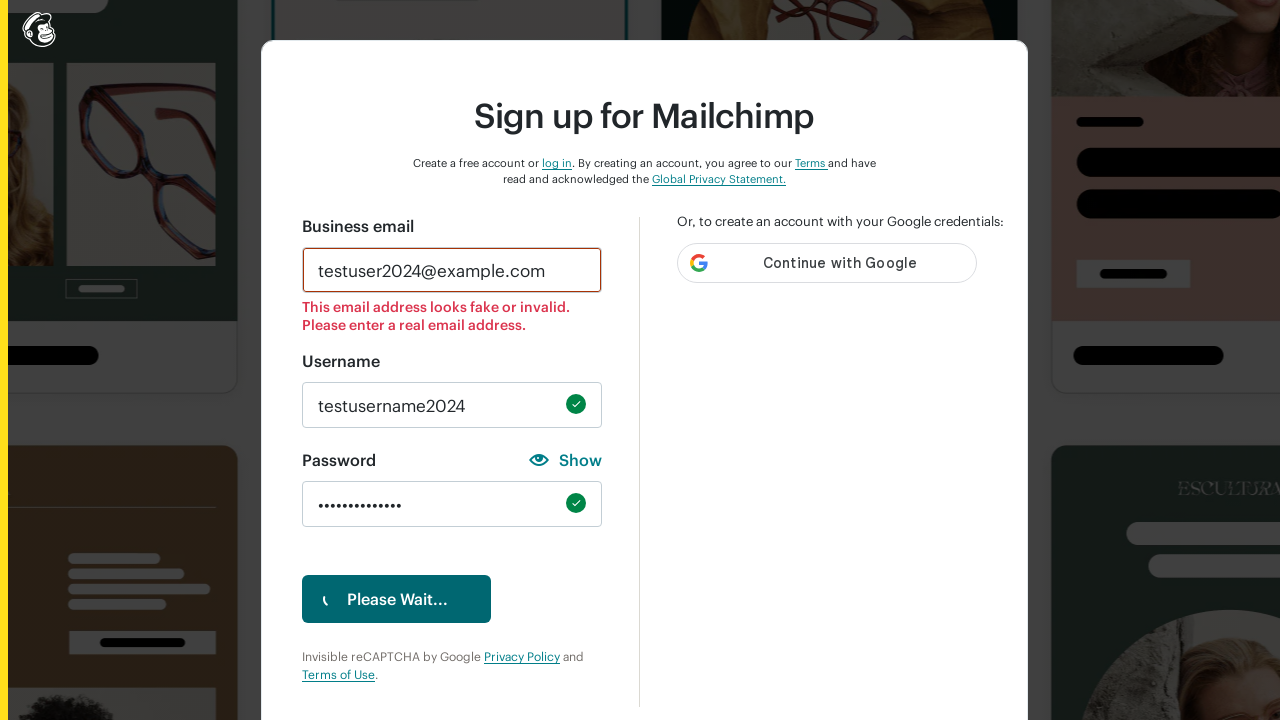

Registration failed - Error message displayed
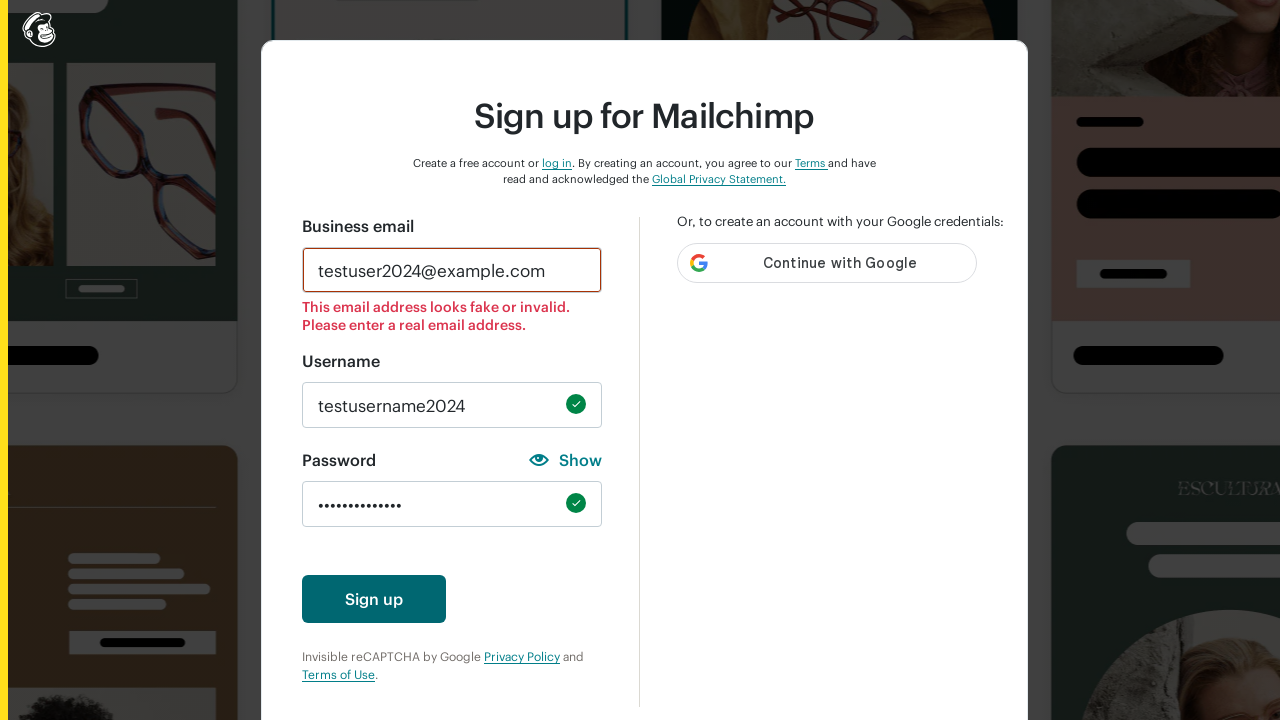

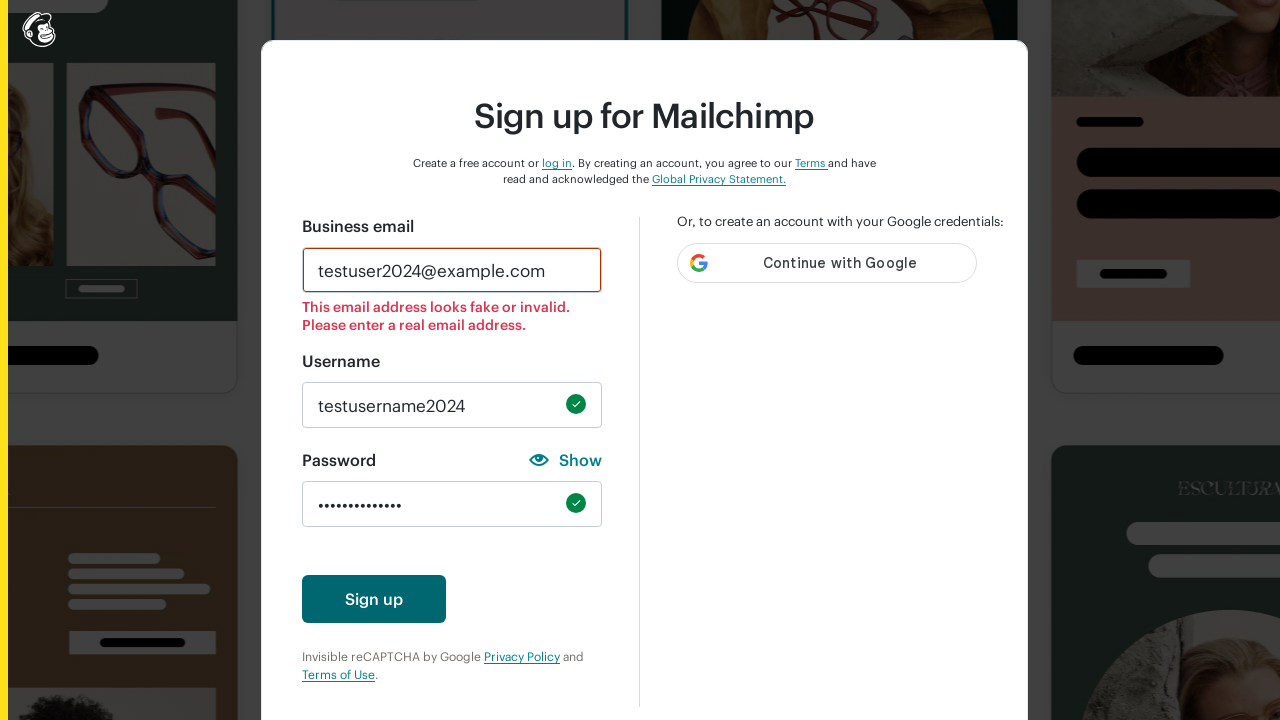